Tests that the OrangeHRM login page loads correctly by verifying the page title is accessible. The test navigates to the login page and retrieves the page title for verification.

Starting URL: https://opensource-demo.orangehrmlive.com/web/index.php/auth/login

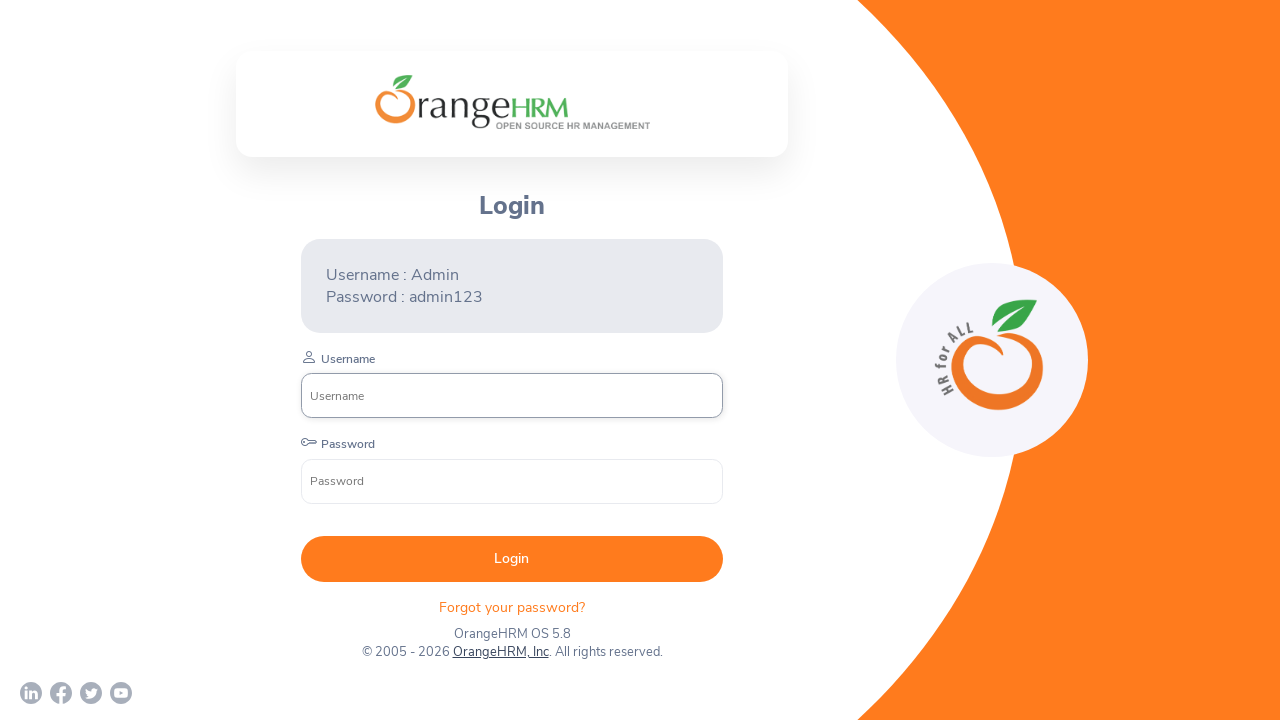

Waited for page to load with domcontentloaded state
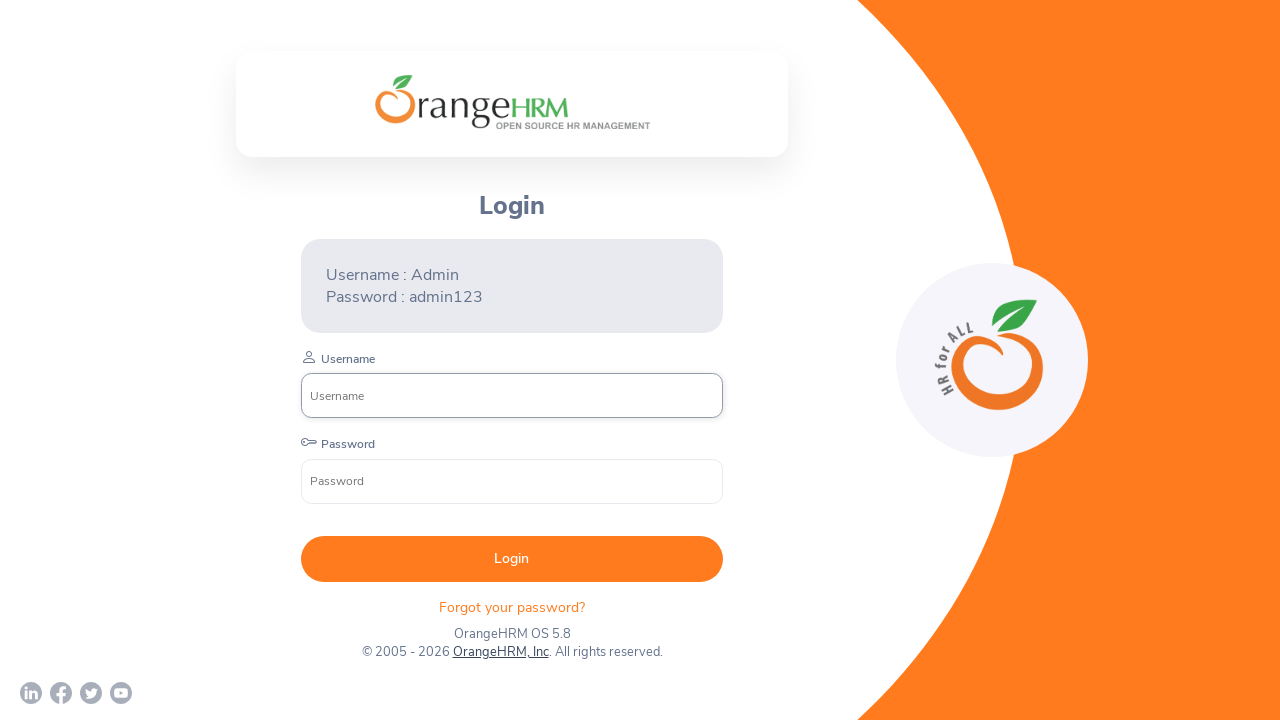

Retrieved page title: OrangeHRM
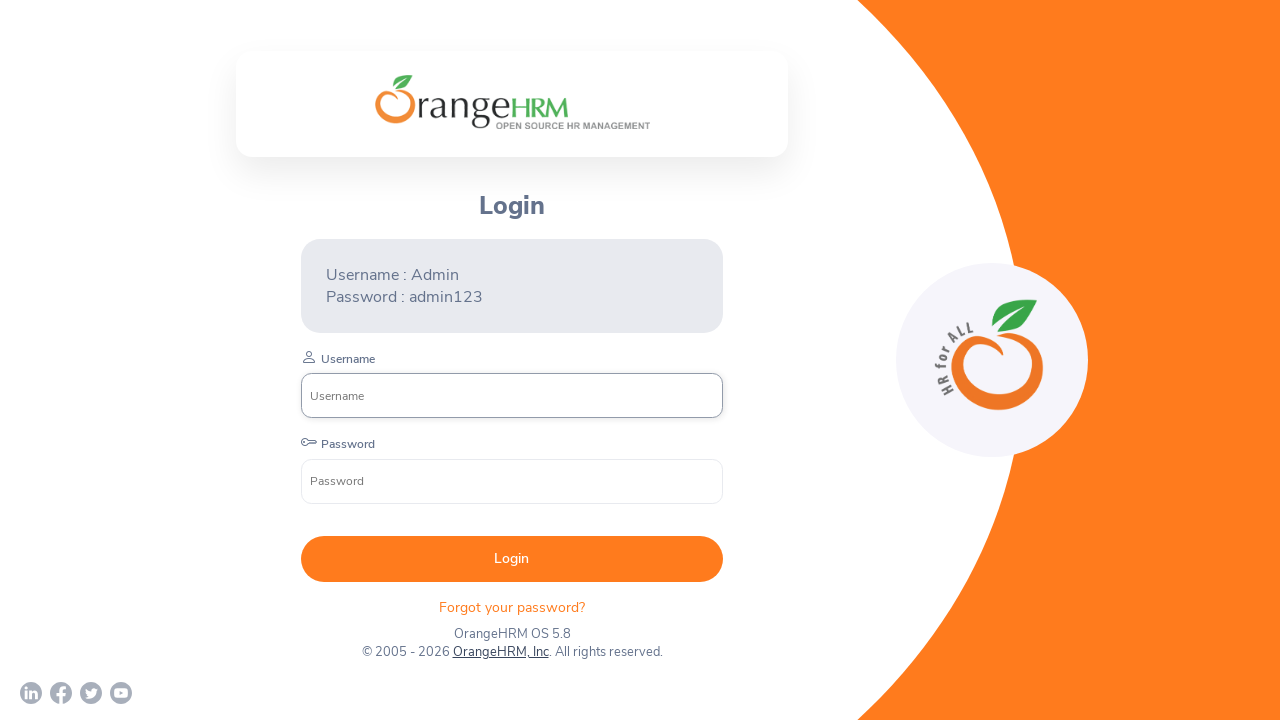

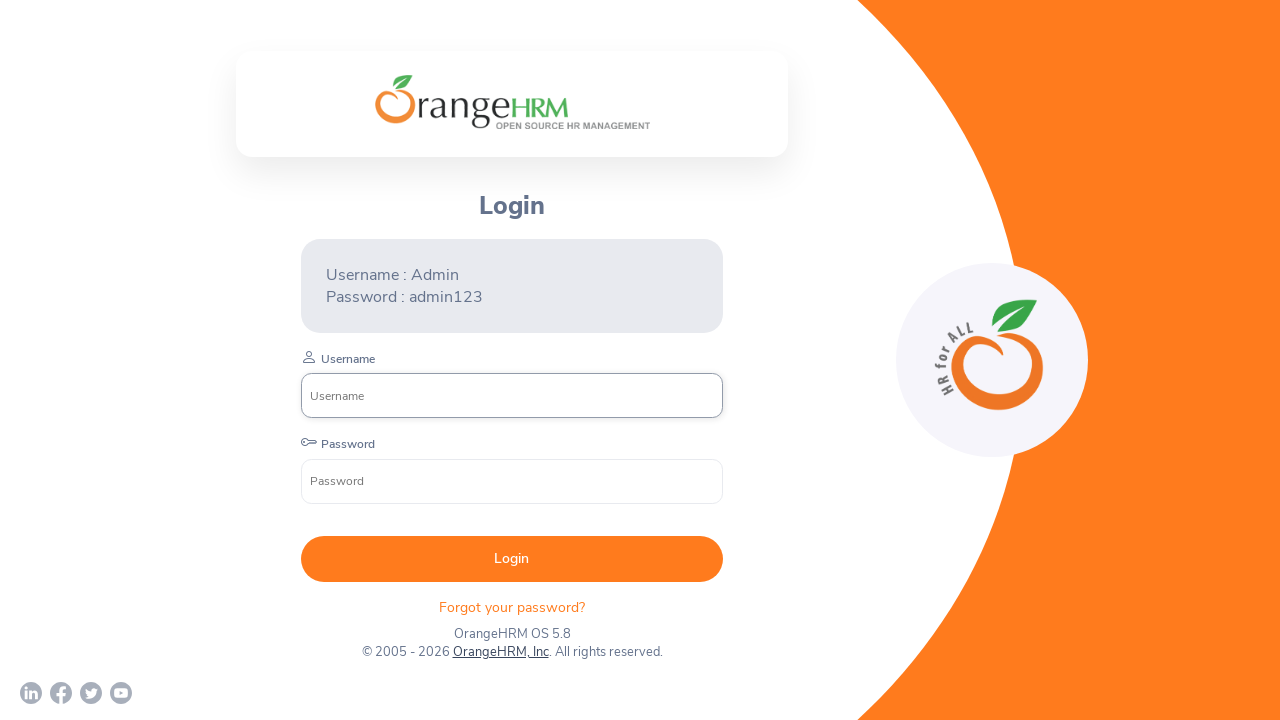